Navigates to Samsung C&T website homepage and then to the index.do page, verifying the site is accessible.

Starting URL: https://www.samsungcnt.com/

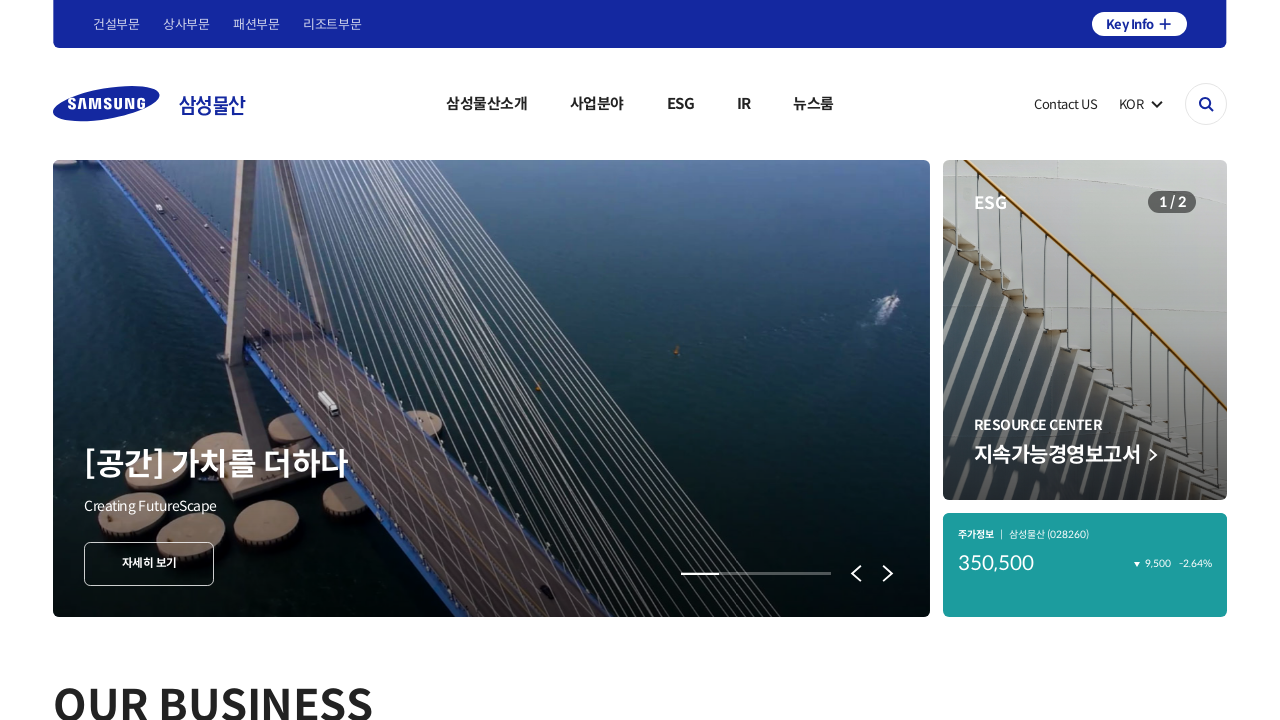

Navigated to Samsung C&T website index.do page
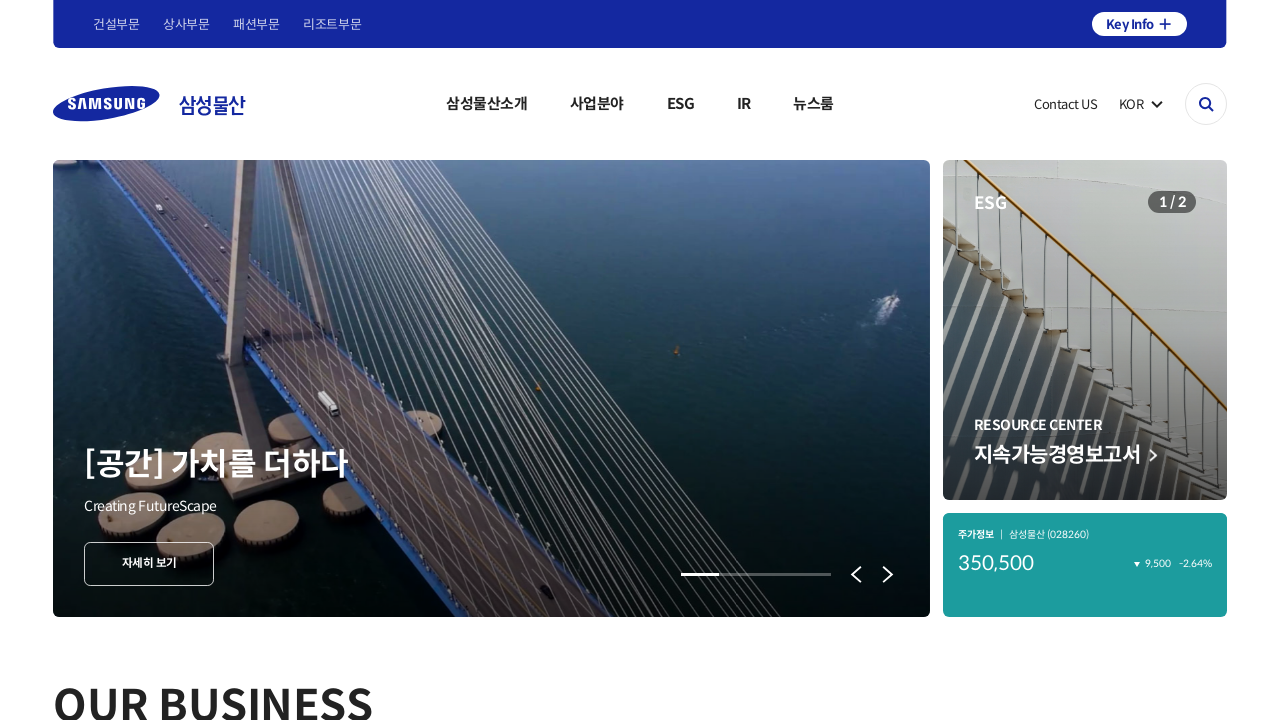

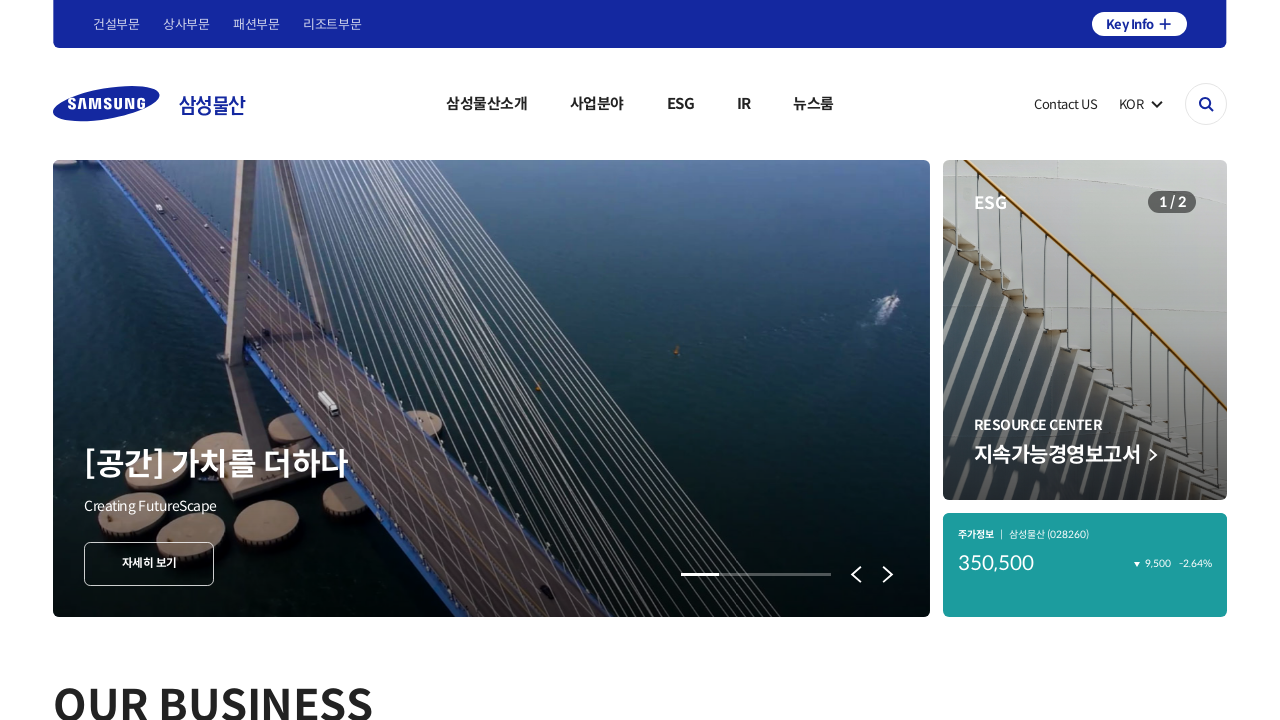